Tests the Web Tables page by adding a new record with form data, then editing that record to change the first name, and verifying the change was saved.

Starting URL: https://demoqa.com/webtables

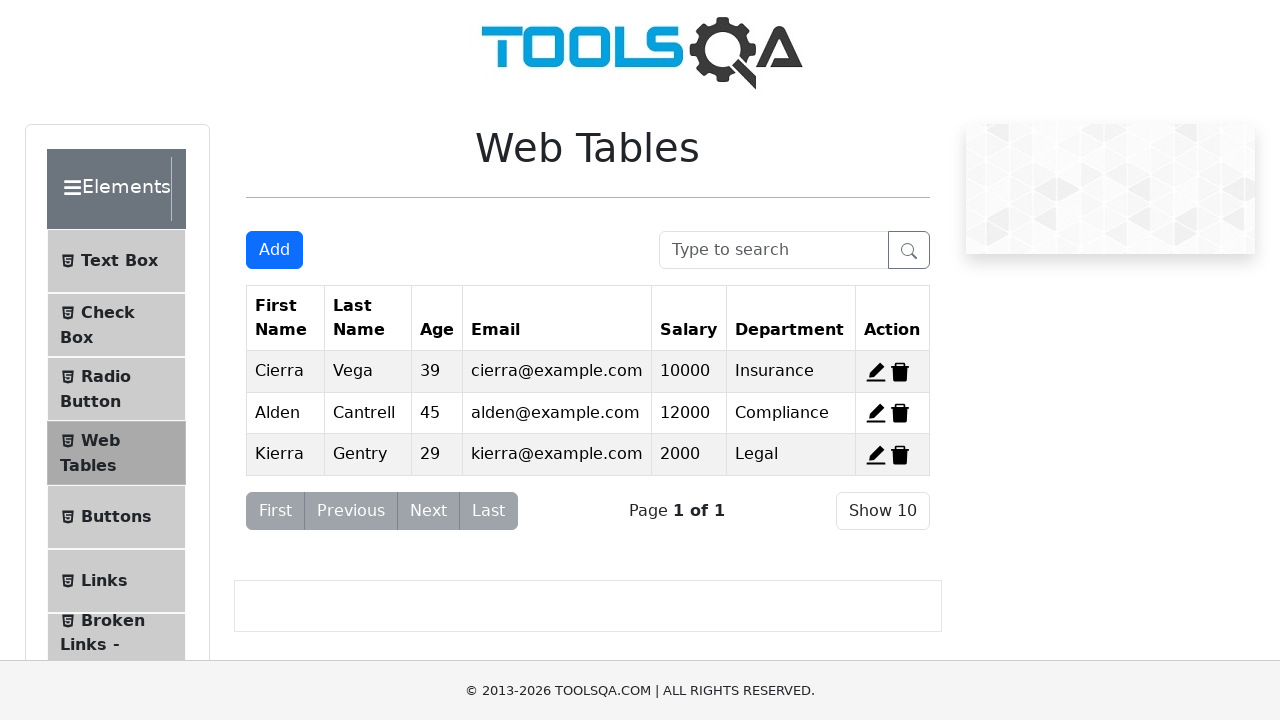

Clicked Add button to open registration form at (274, 250) on xpath=//*[text()='Add']
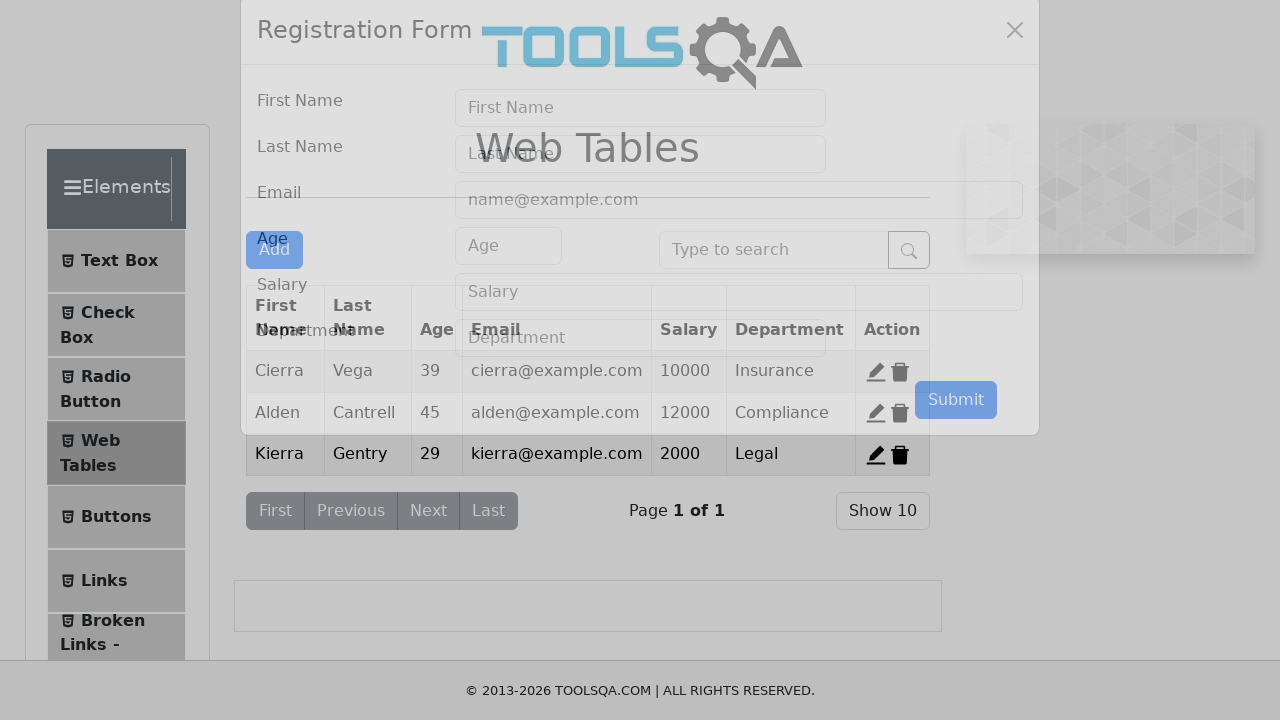

Filled first name field with 'Ivan' on #firstName
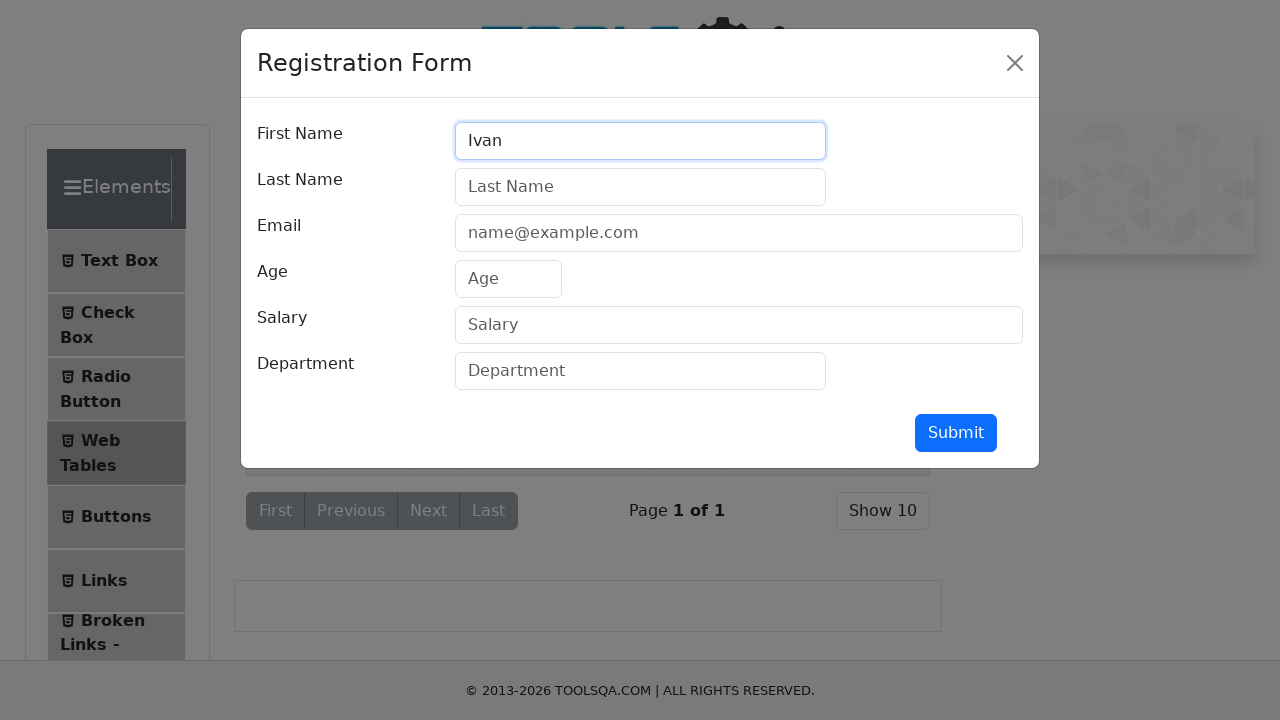

Filled last name field with 'Litvinau' on #lastName
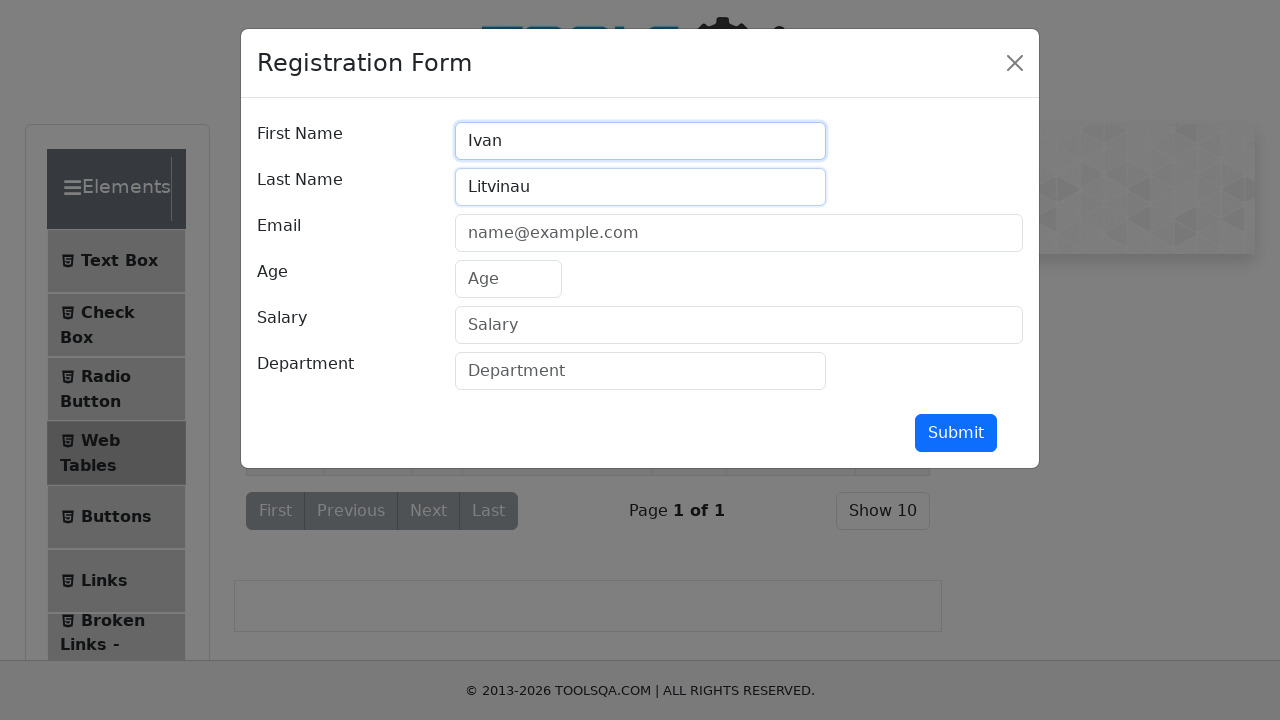

Filled email field with 'Litvinau@gmail.com' on #userEmail
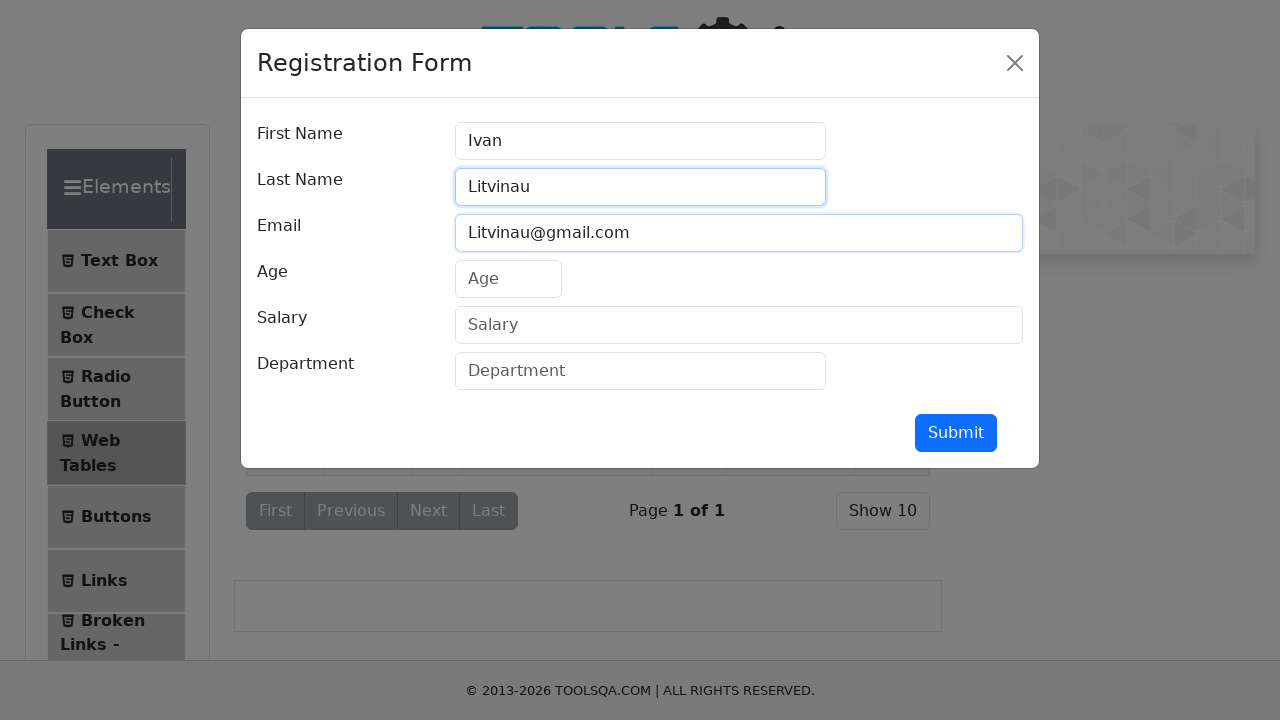

Filled age field with '22' on #age
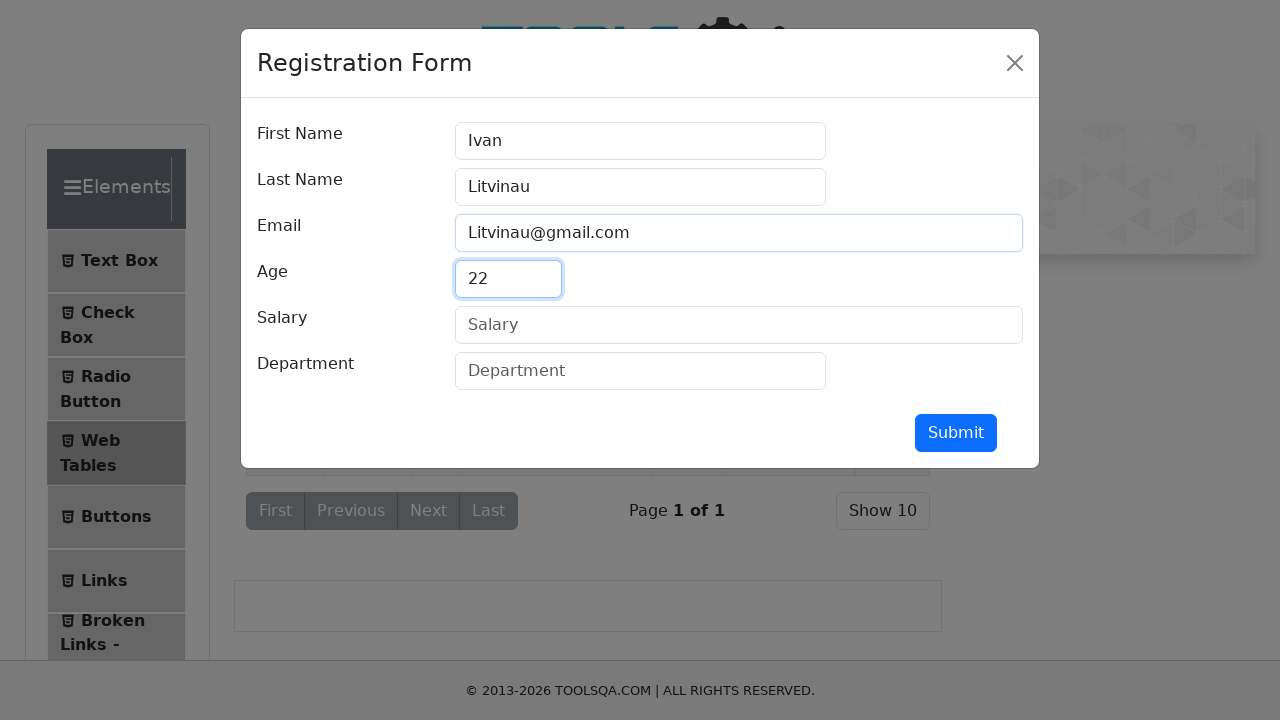

Filled salary field with '1500' on #salary
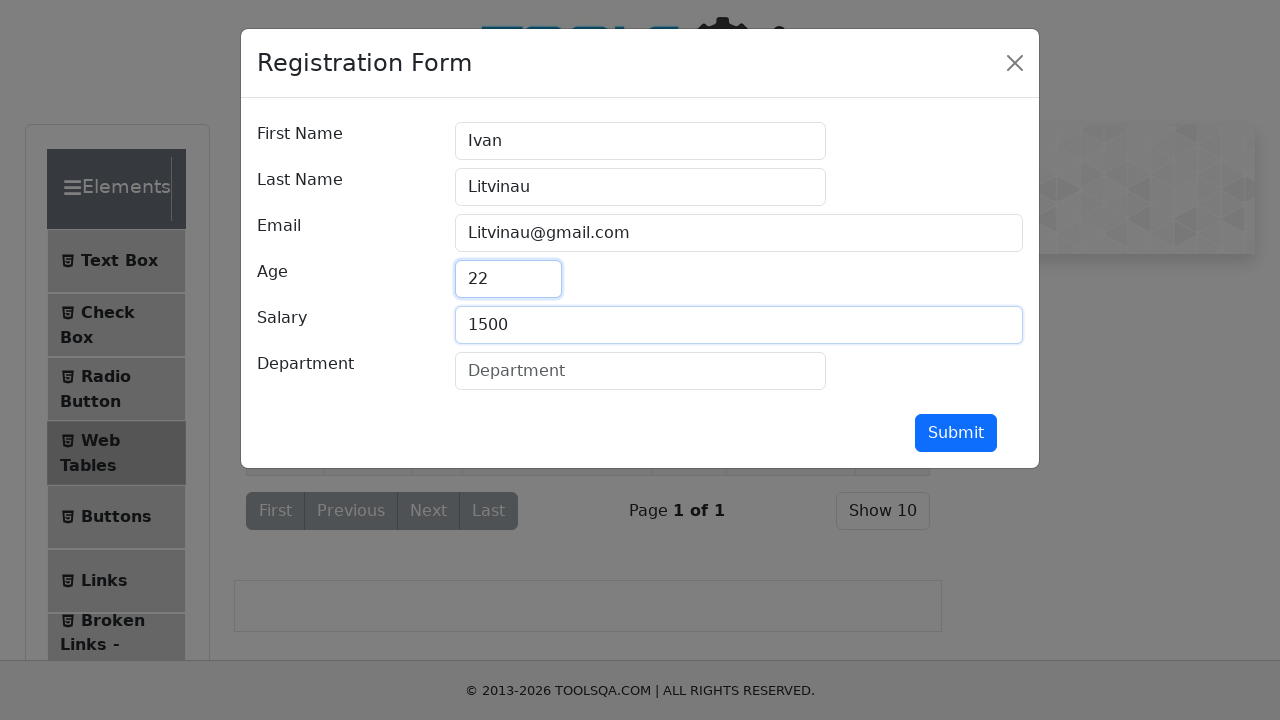

Filled department field with 'QA' on #department
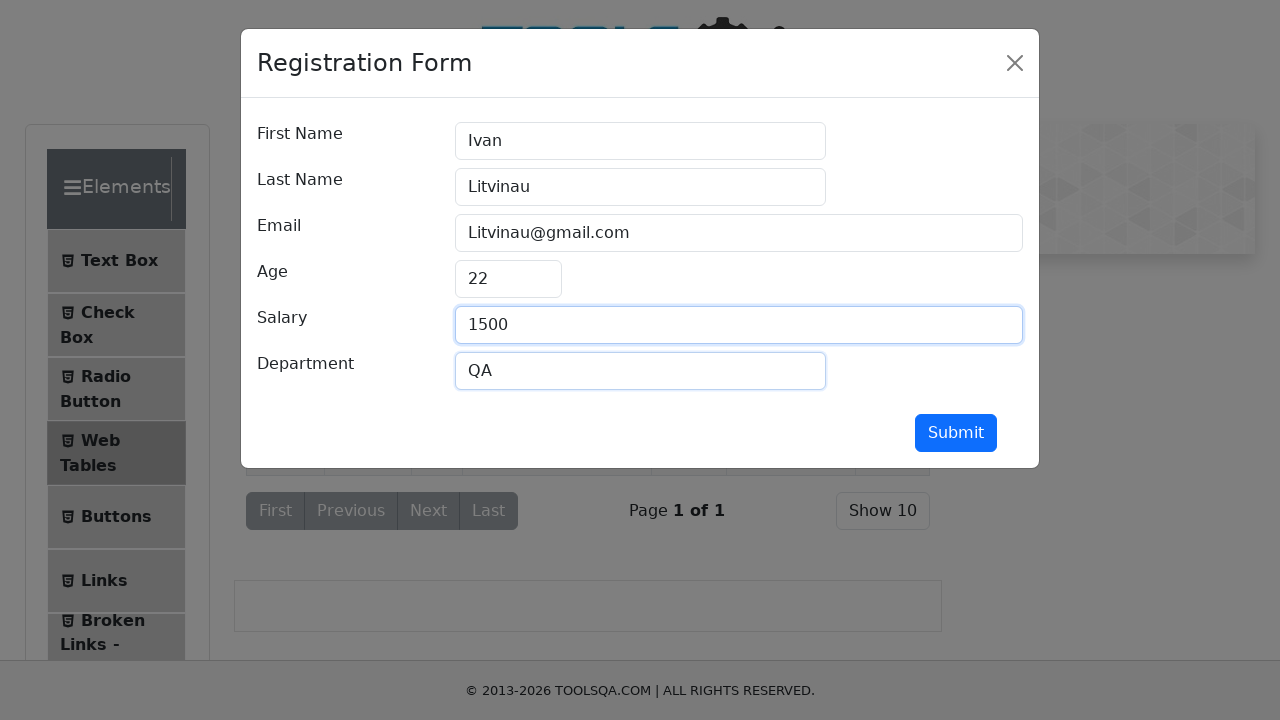

Clicked submit button to add new record at (956, 433) on #submit
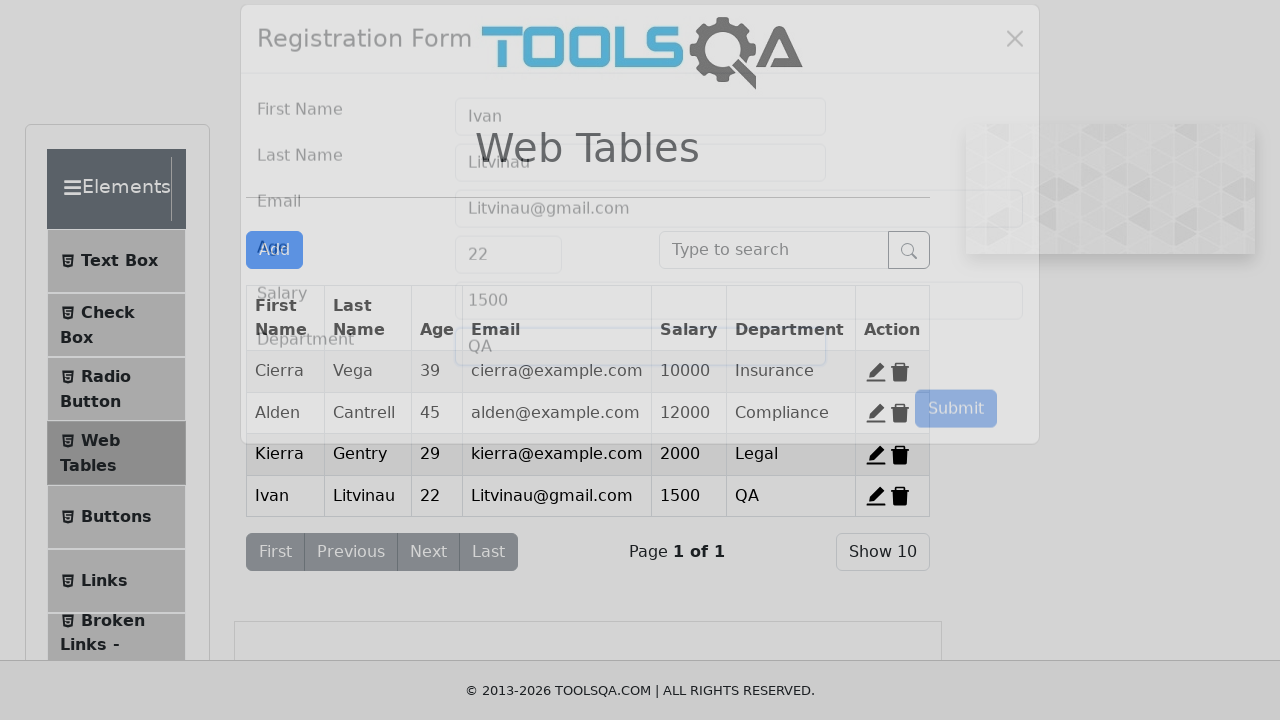

Clicked edit button on the newly added record at (876, 496) on #edit-record-4
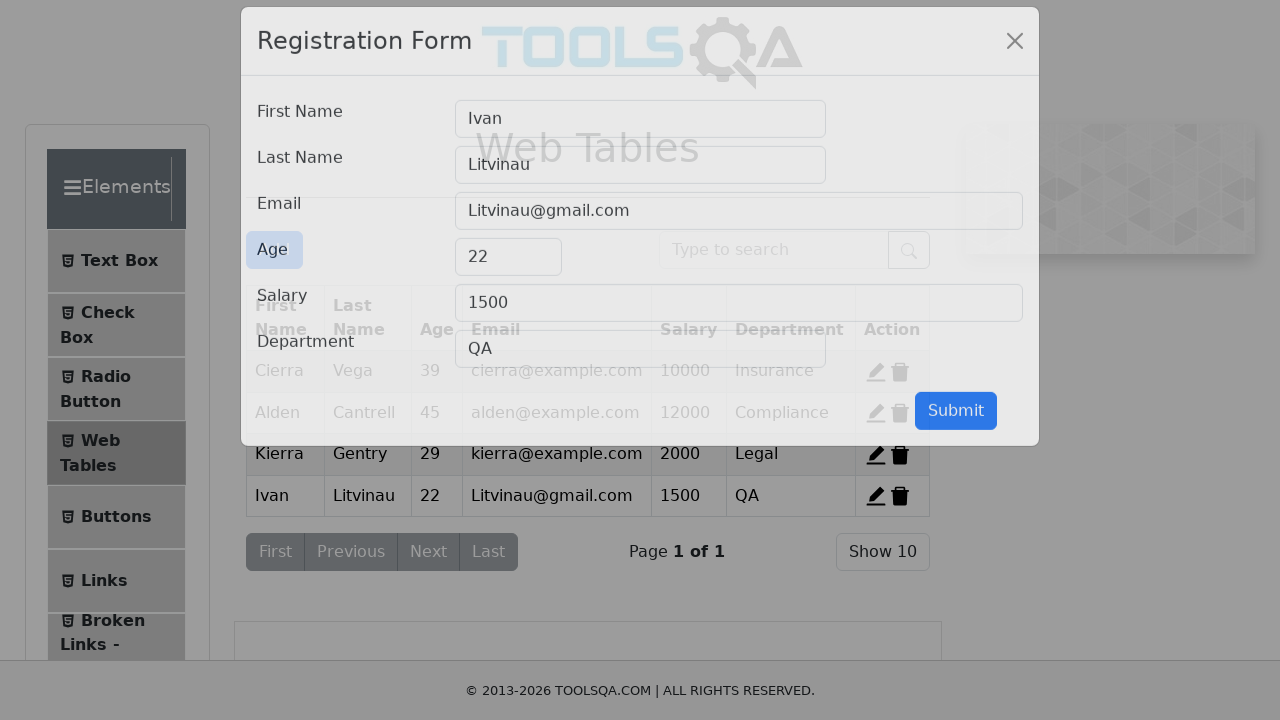

Cleared first name field on #firstName
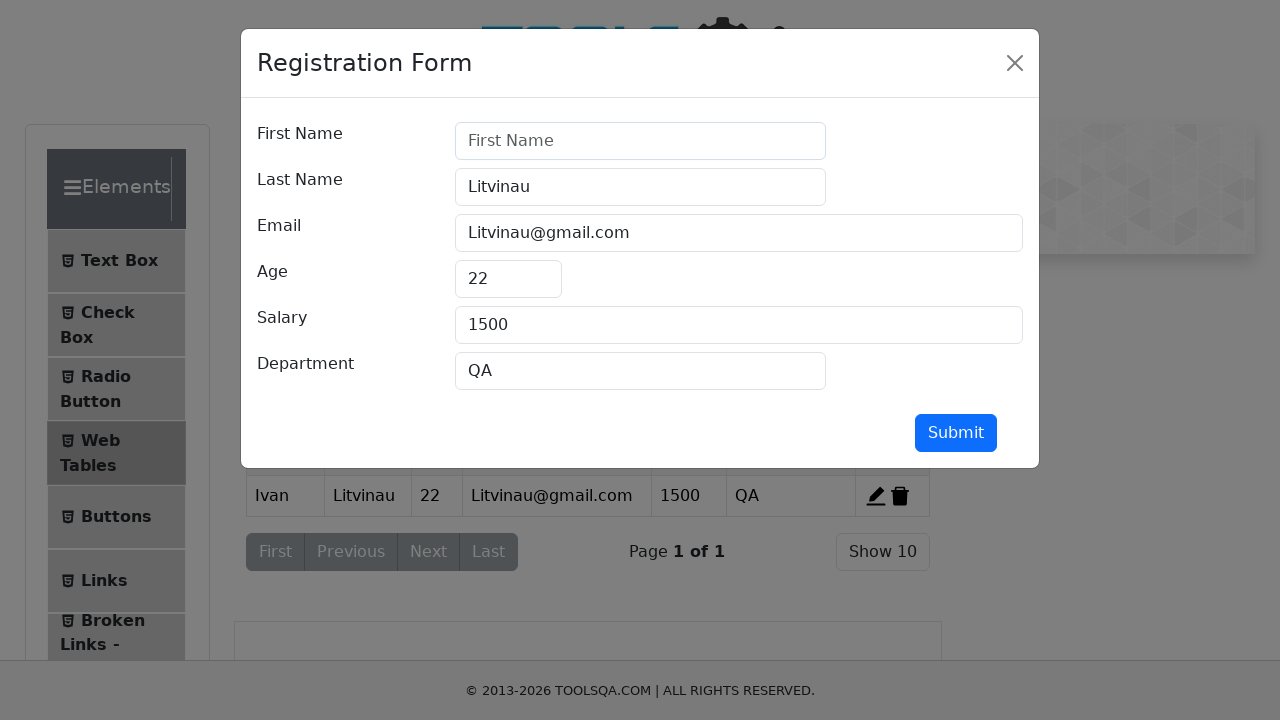

Filled first name field with 'Petr' on #firstName
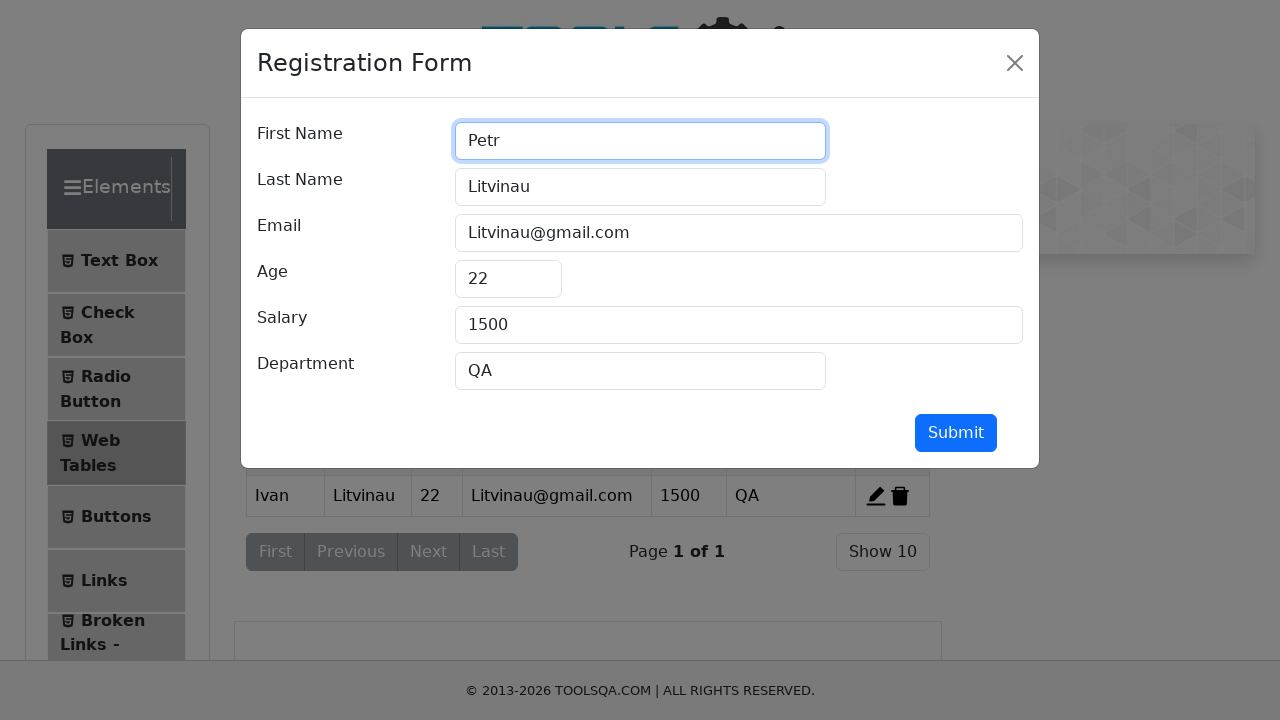

Clicked submit button to save edit at (956, 433) on #submit
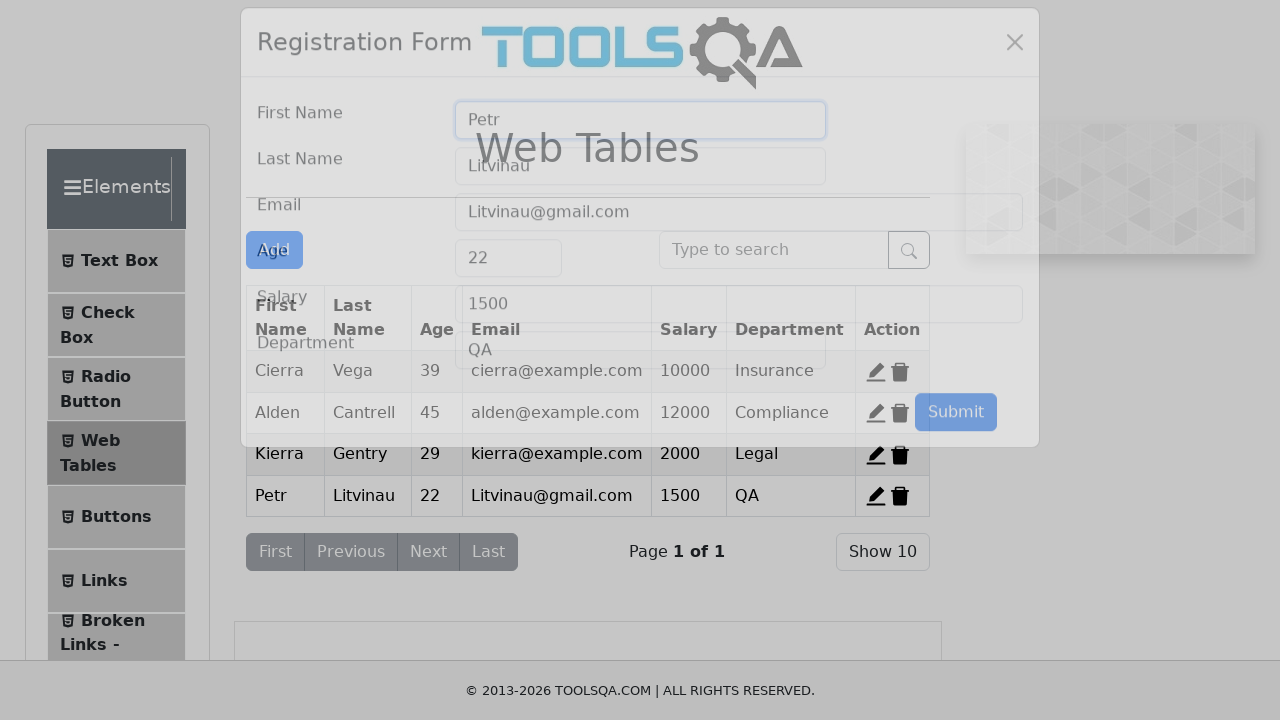

Waited for 'Petr' text to appear in table
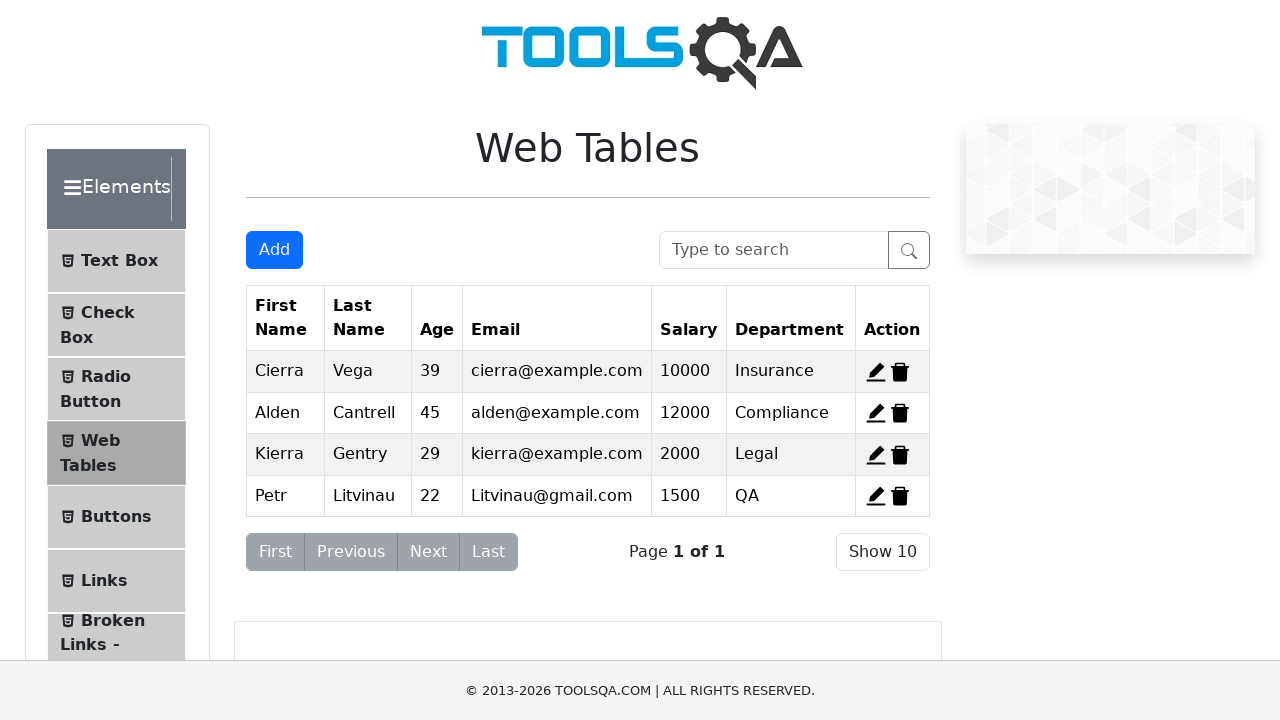

Located the changed first name field containing 'Petr'
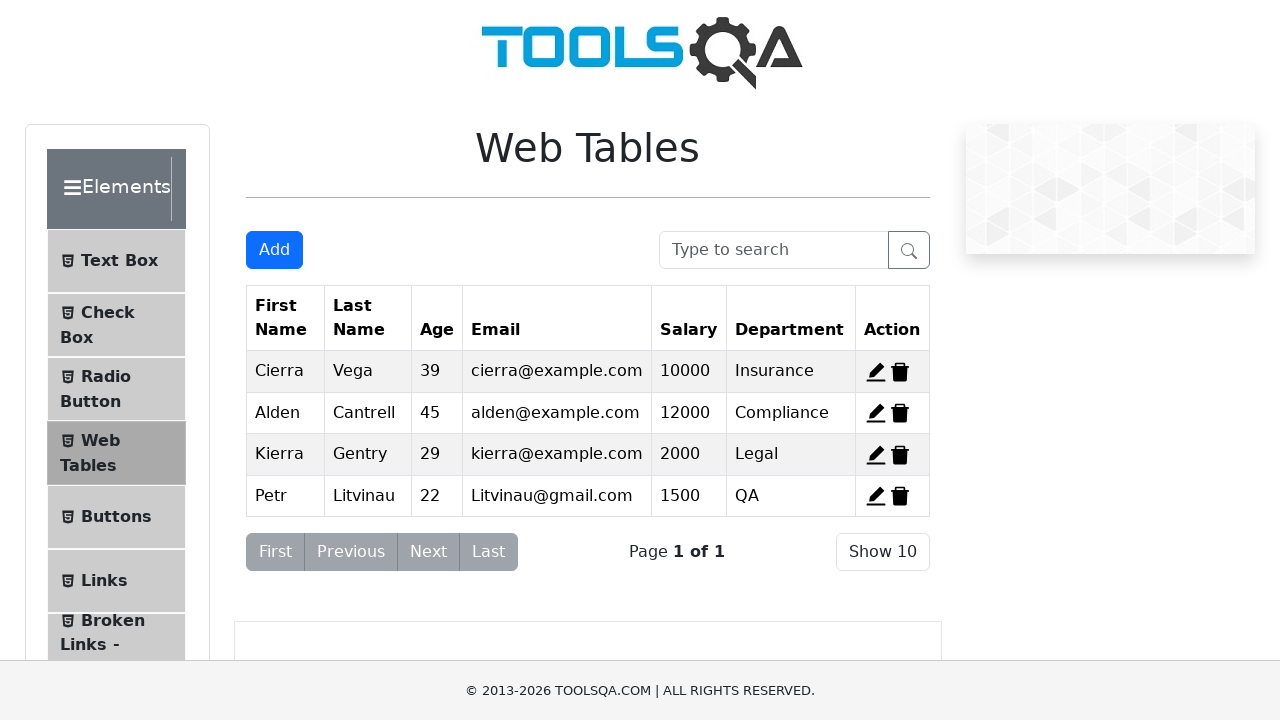

Verified first name was successfully changed to 'Petr'
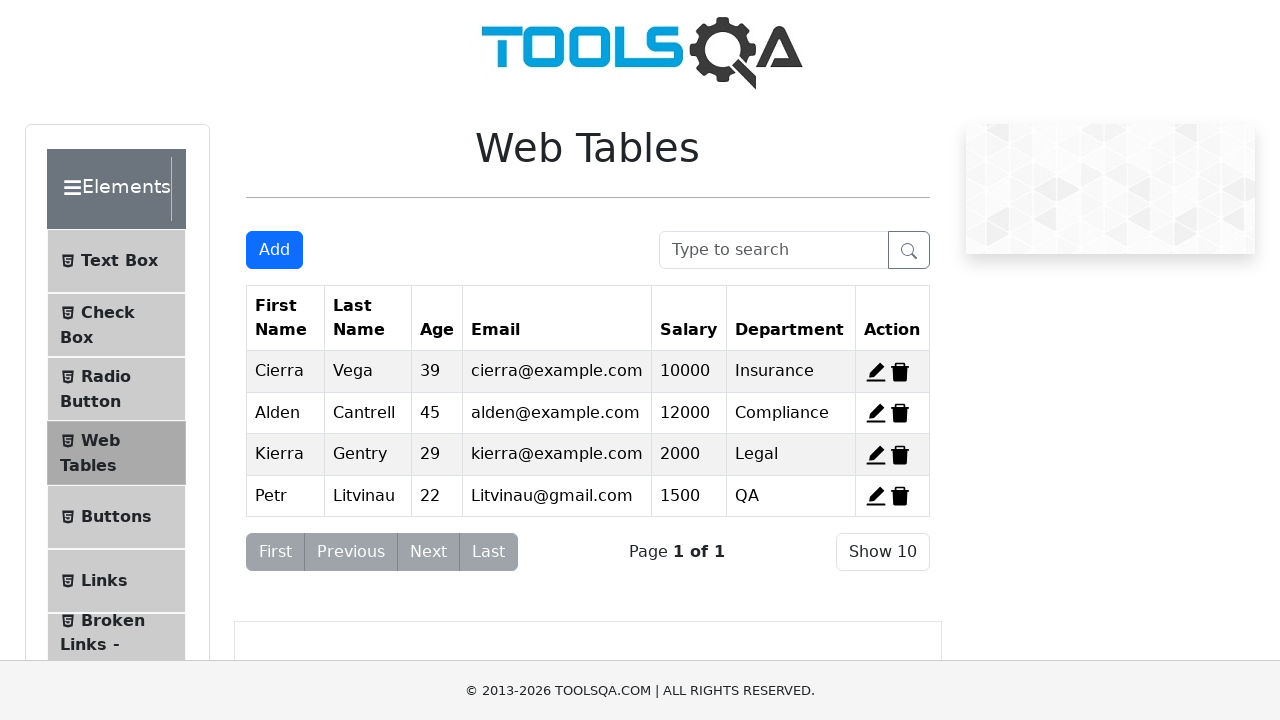

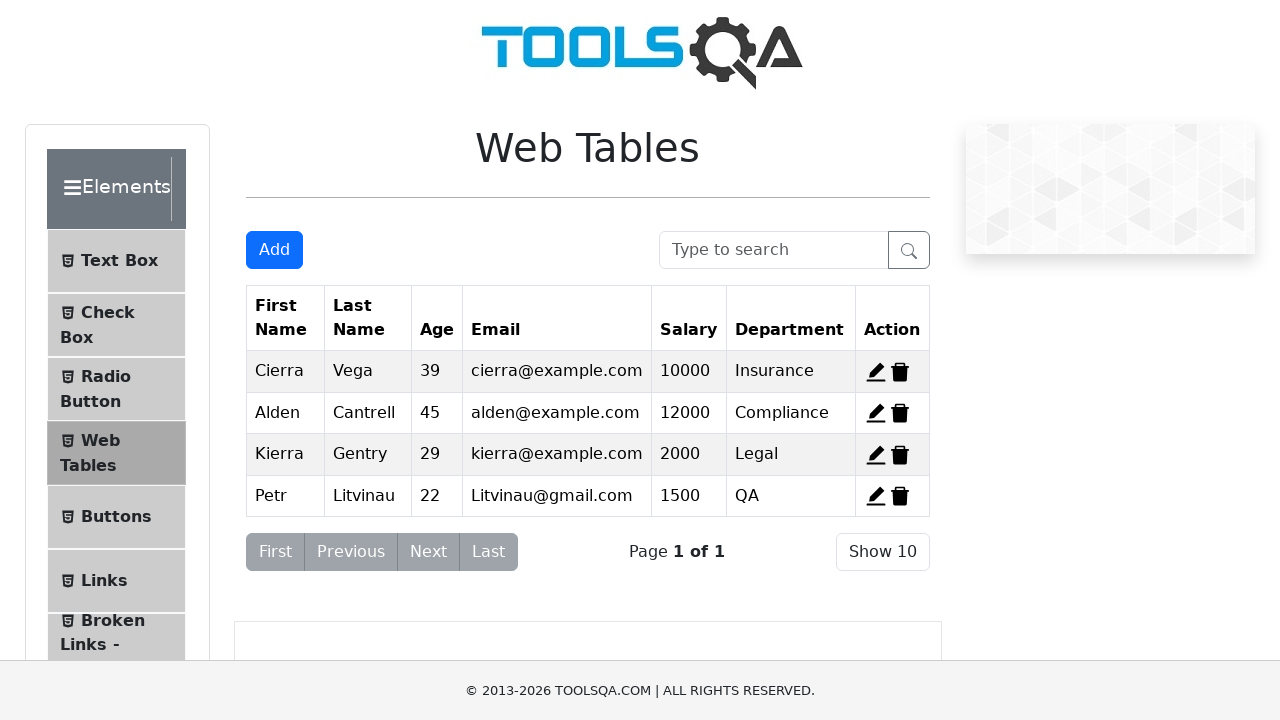